Navigates to the tables page and verifies table headers and rows are displayed

Starting URL: https://the-internet.herokuapp.com/

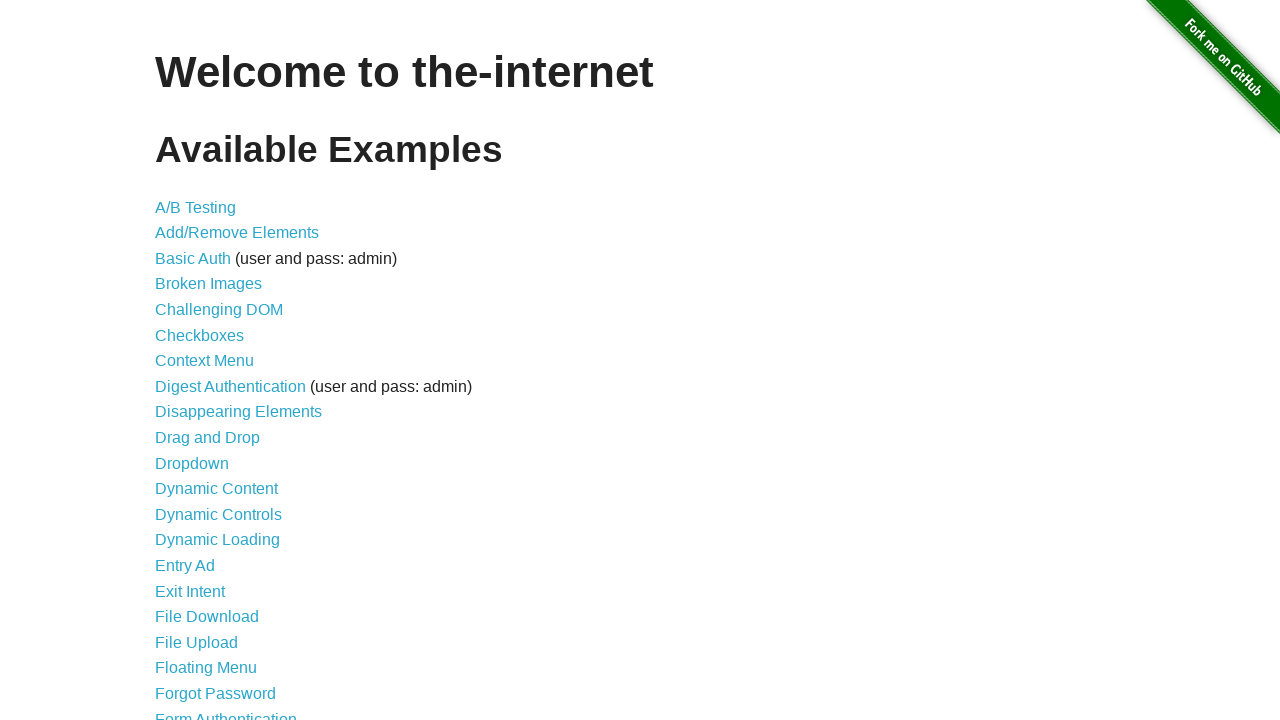

Waited for dropdown link to be visible
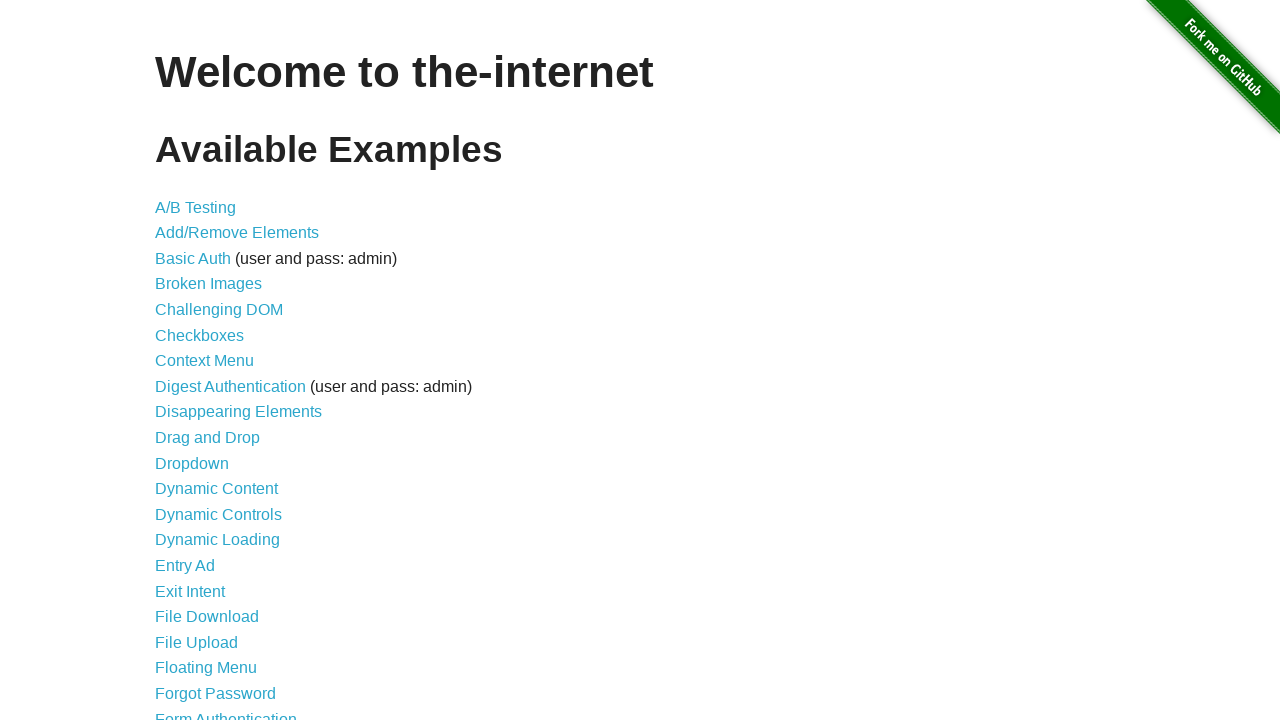

Clicked on tables link at (230, 574) on [href="/tables"]
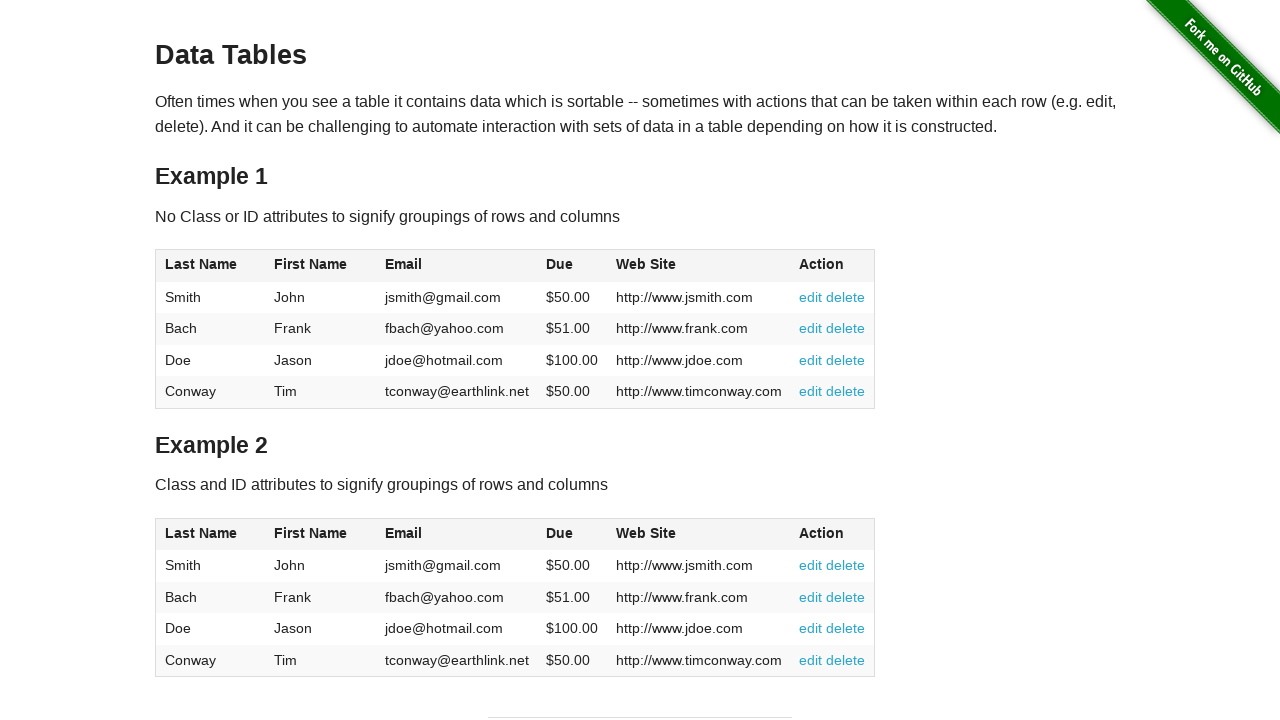

Waited for table to be displayed
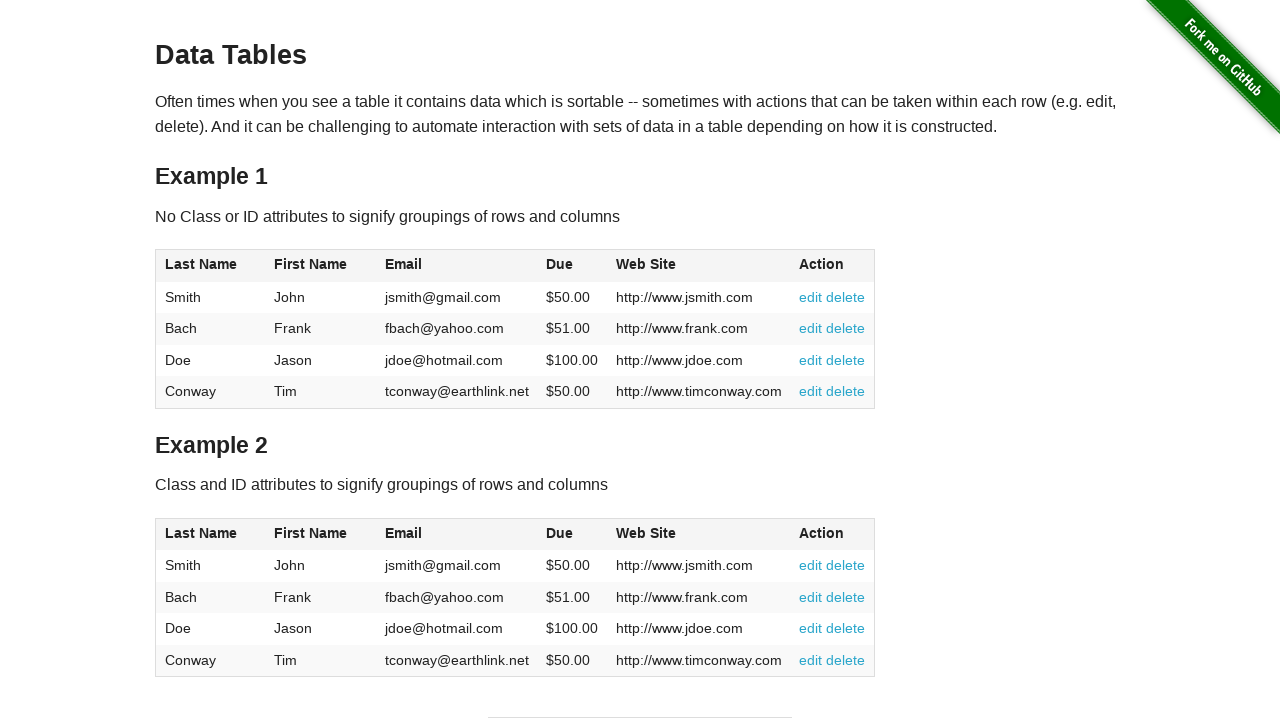

Verified table headers are present
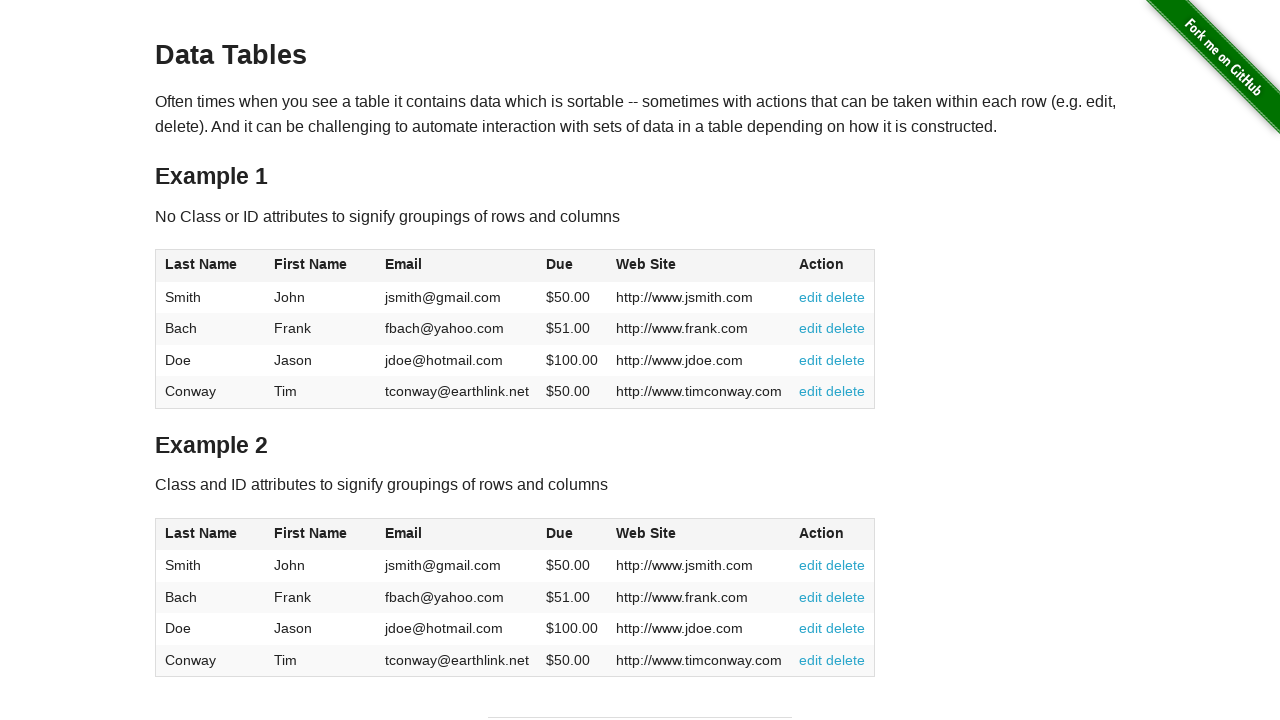

Verified table body rows are present
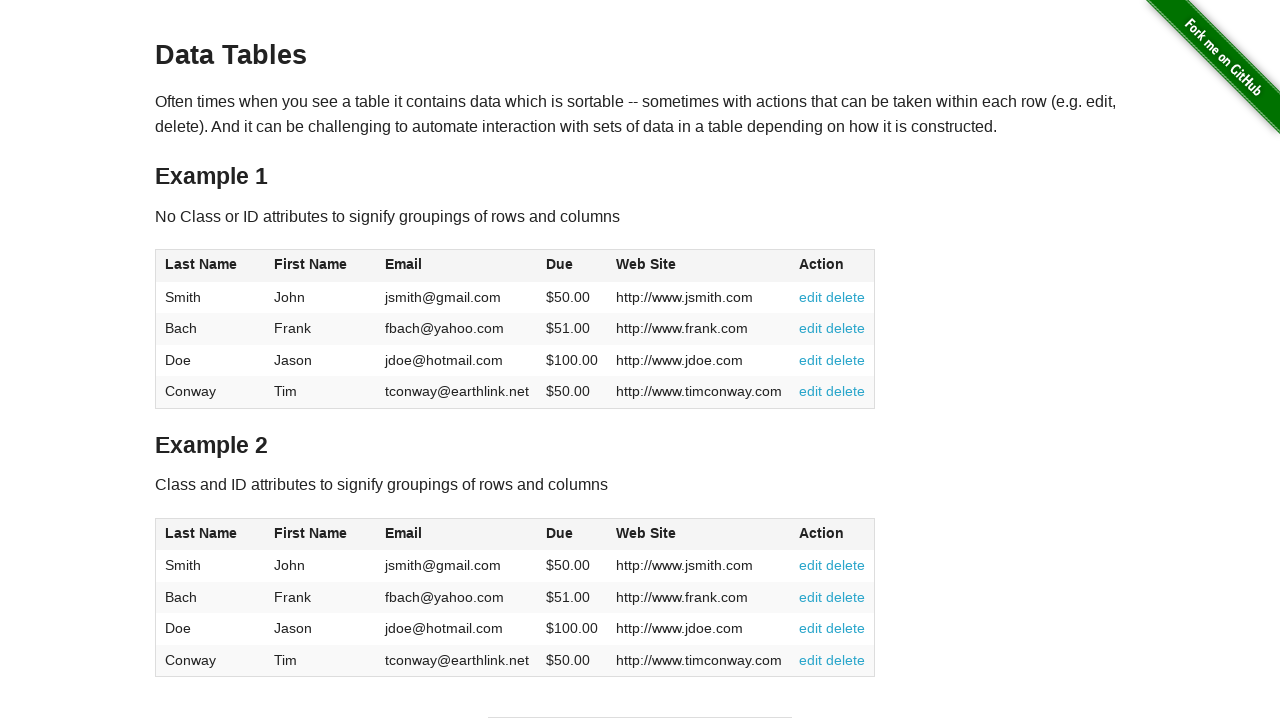

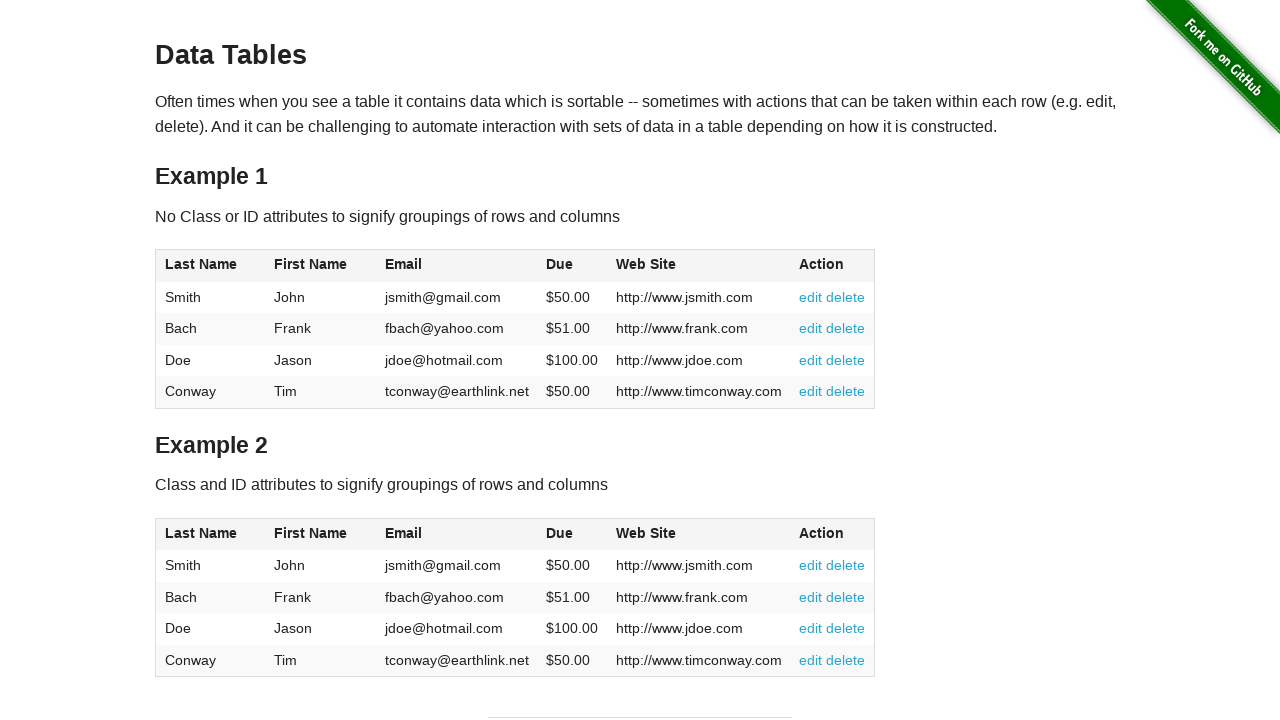